Checks that payment system logos (Visa, MasterCard, Belkart, etc.) are present in the online payment section

Starting URL: https://mts.by

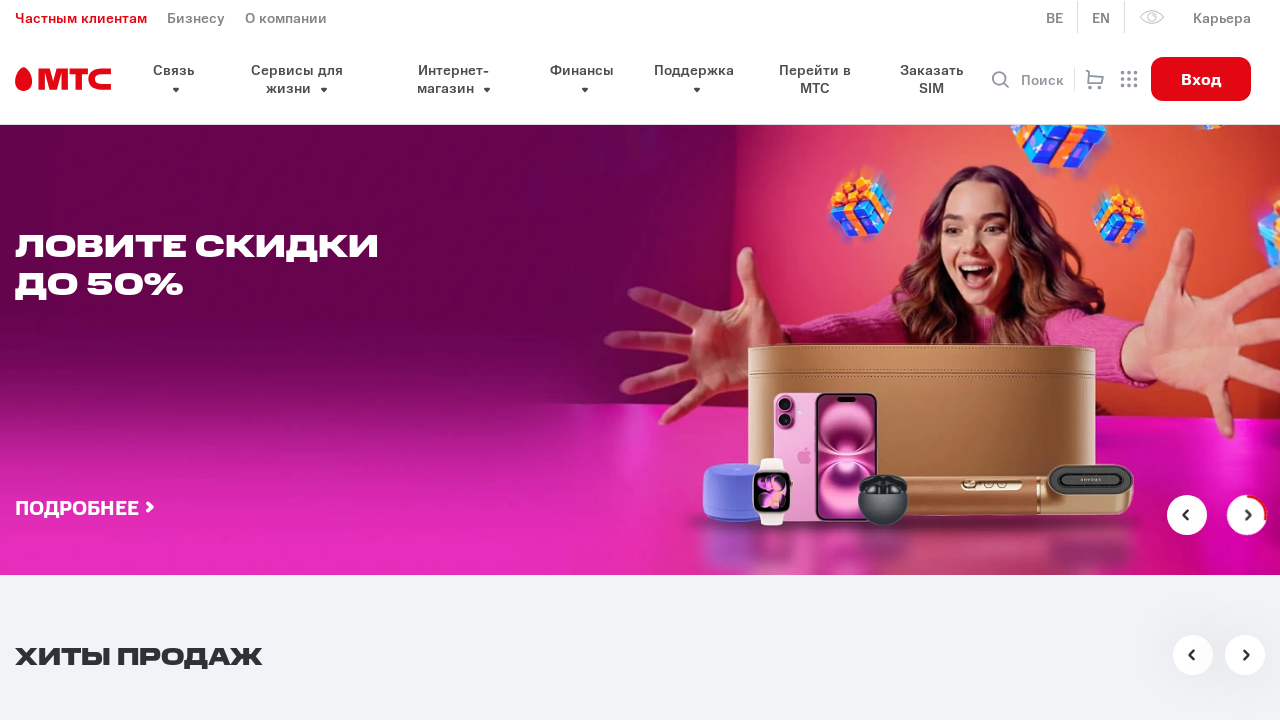

Waited for payment section to load
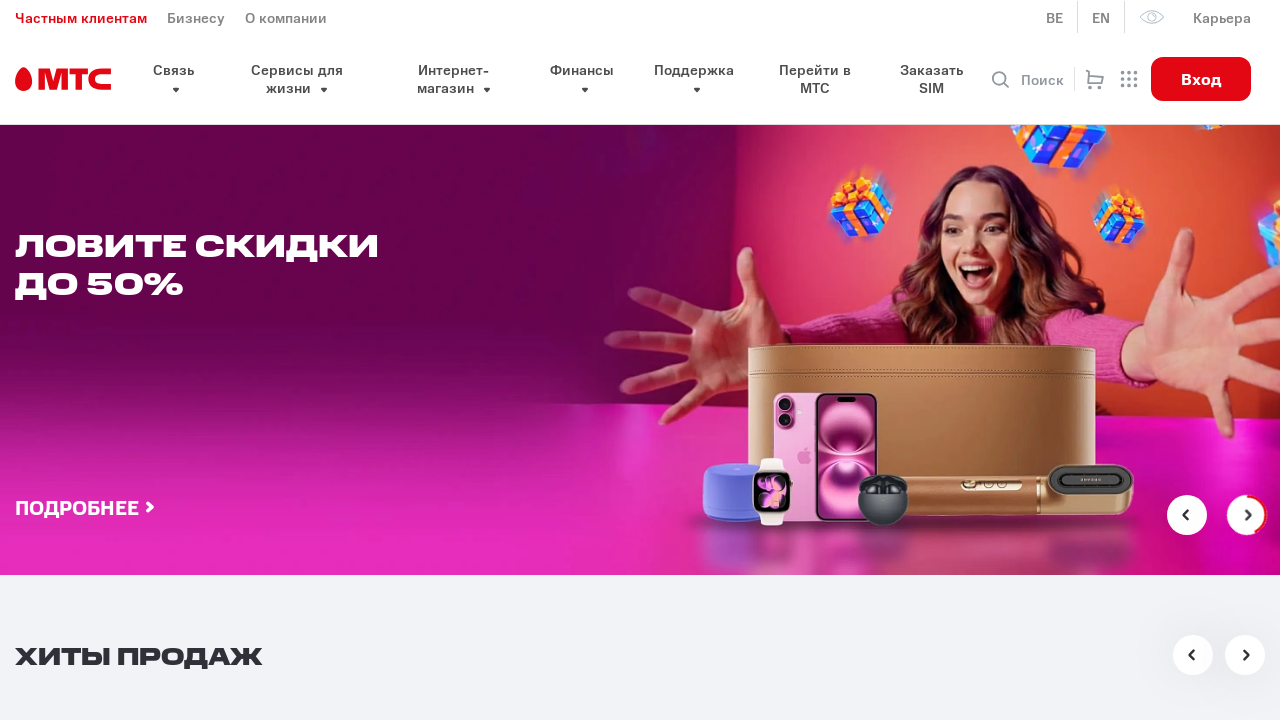

Located payment system logo elements
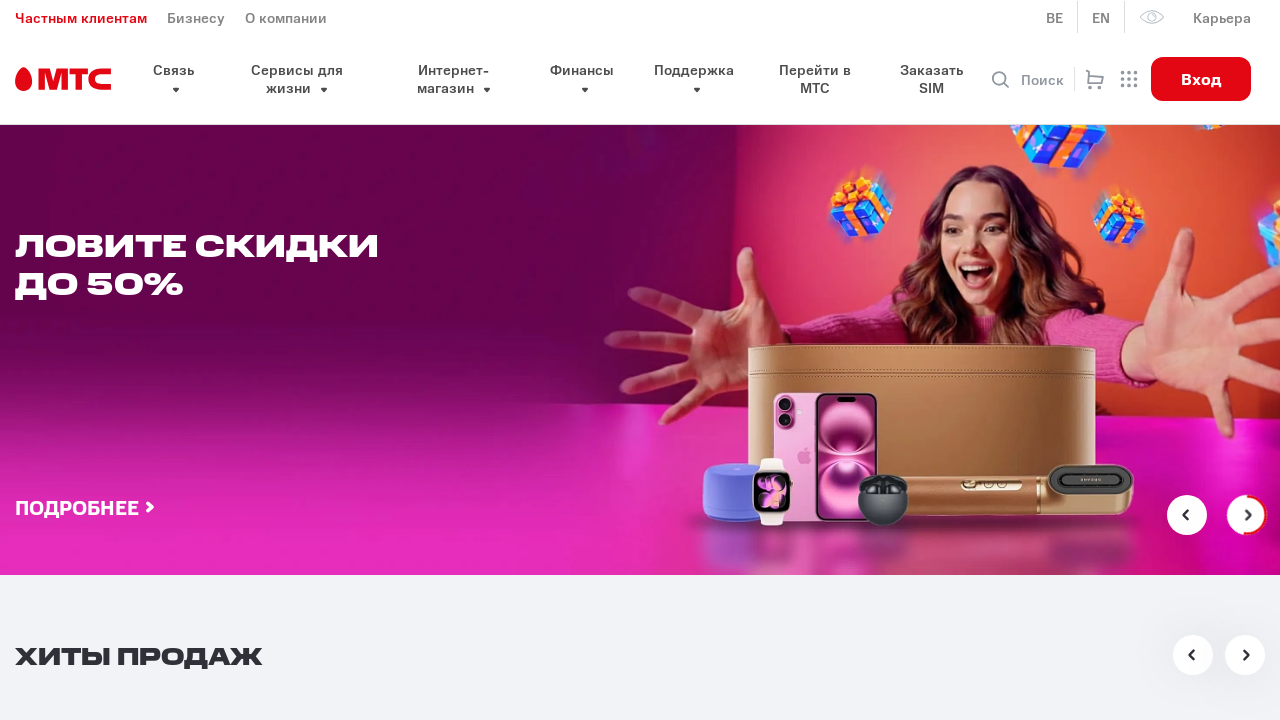

Waited for first logo element to be ready
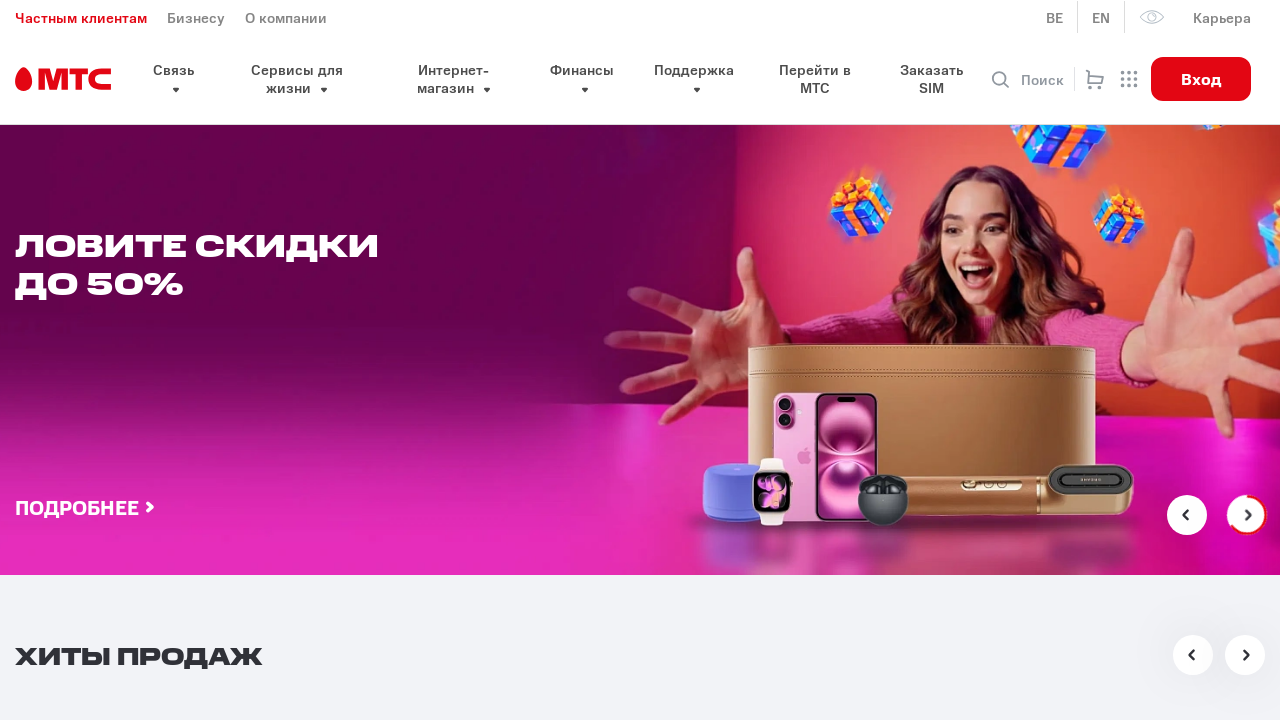

Counted payment system logos: 9 found
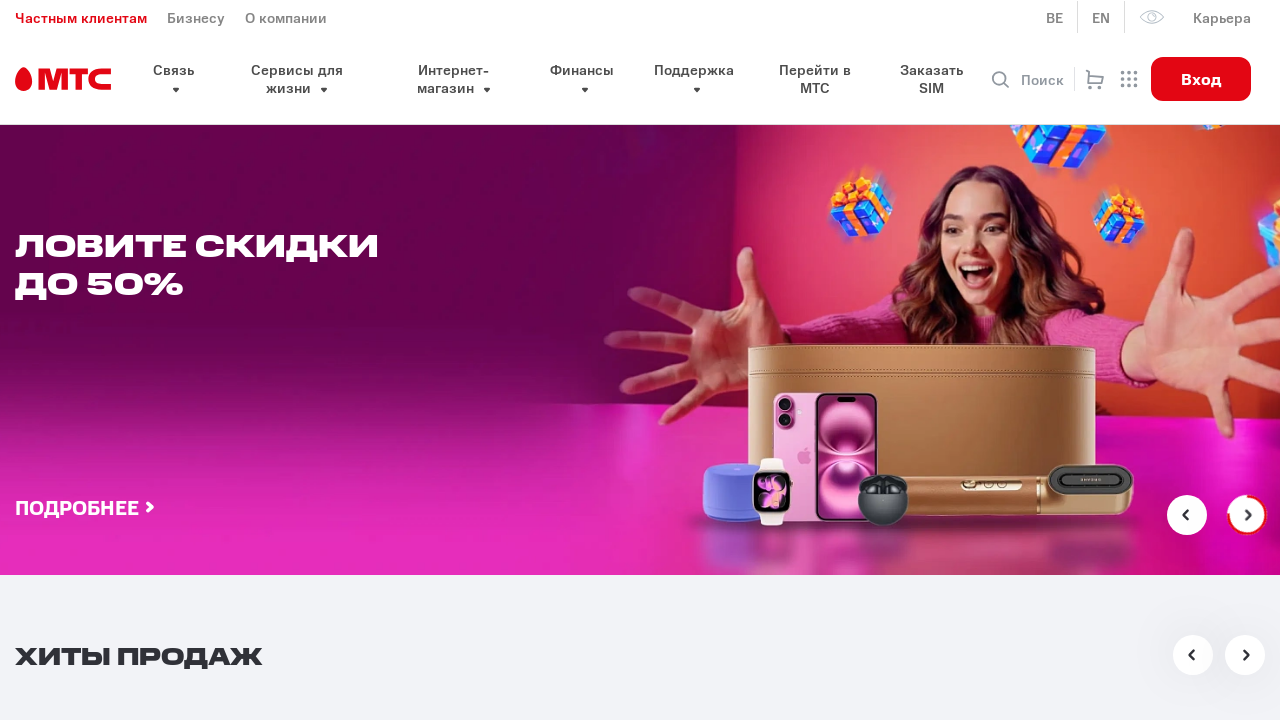

Verified that payment system logos (Visa, MasterCard, Belkart, etc.) are present
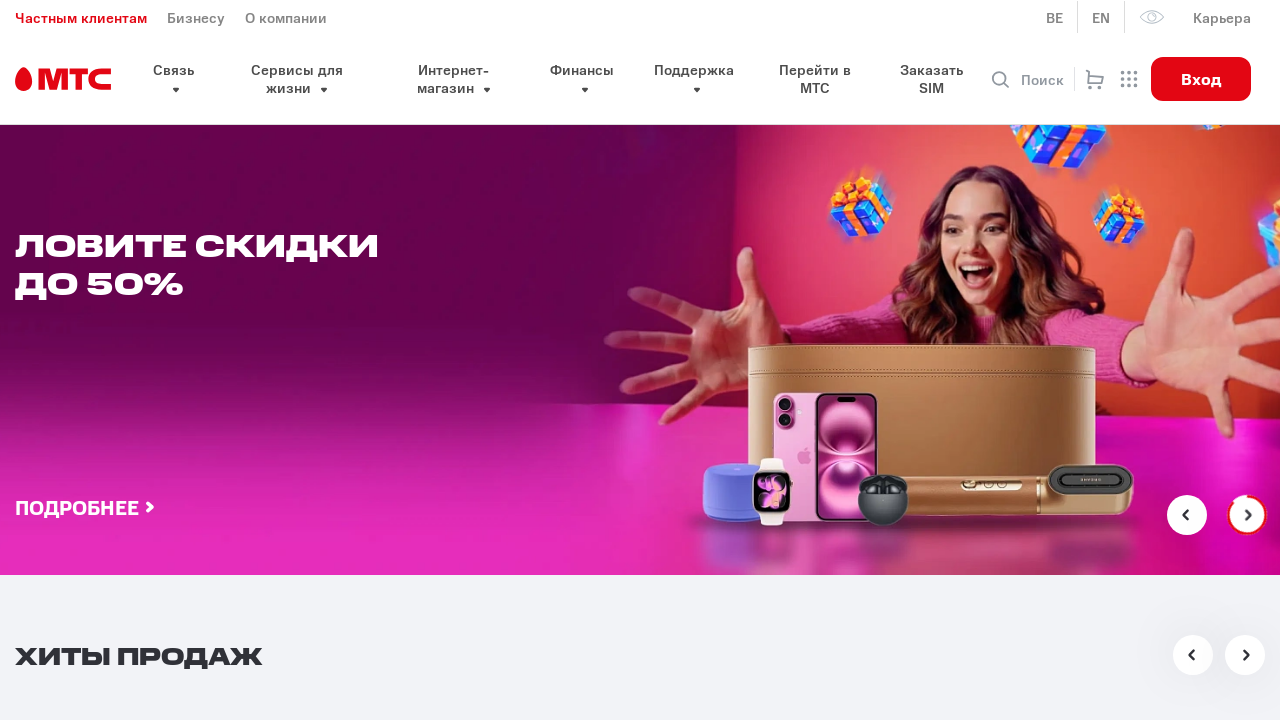

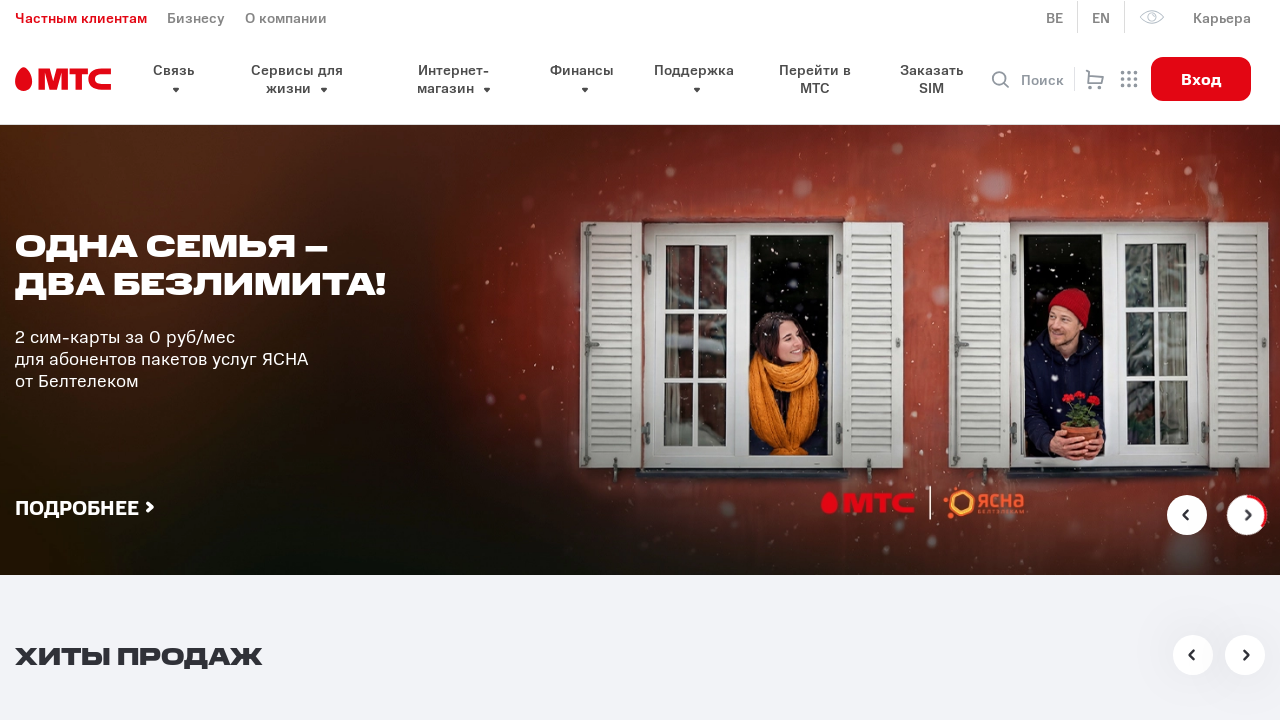